Tests drag and drop functionality by dragging an element from source to target within an iframe

Starting URL: https://jqueryui.com/droppable/

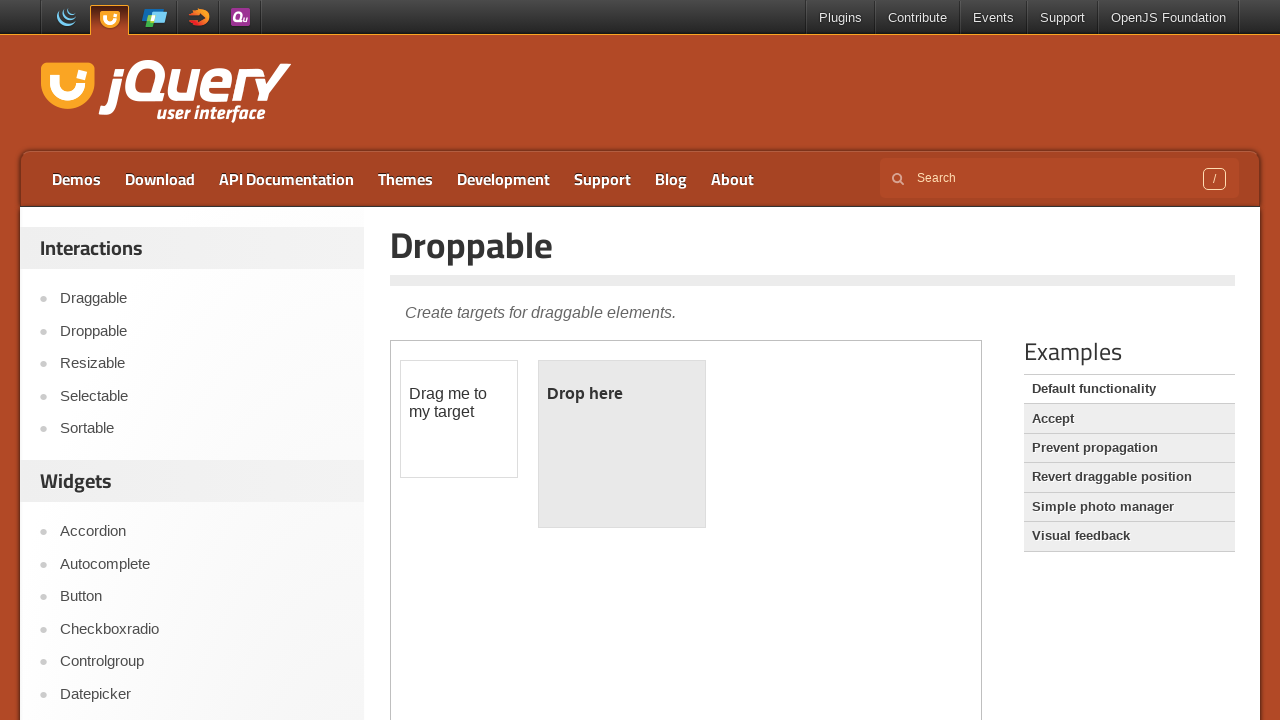

Located the iframe containing the drag and drop demo
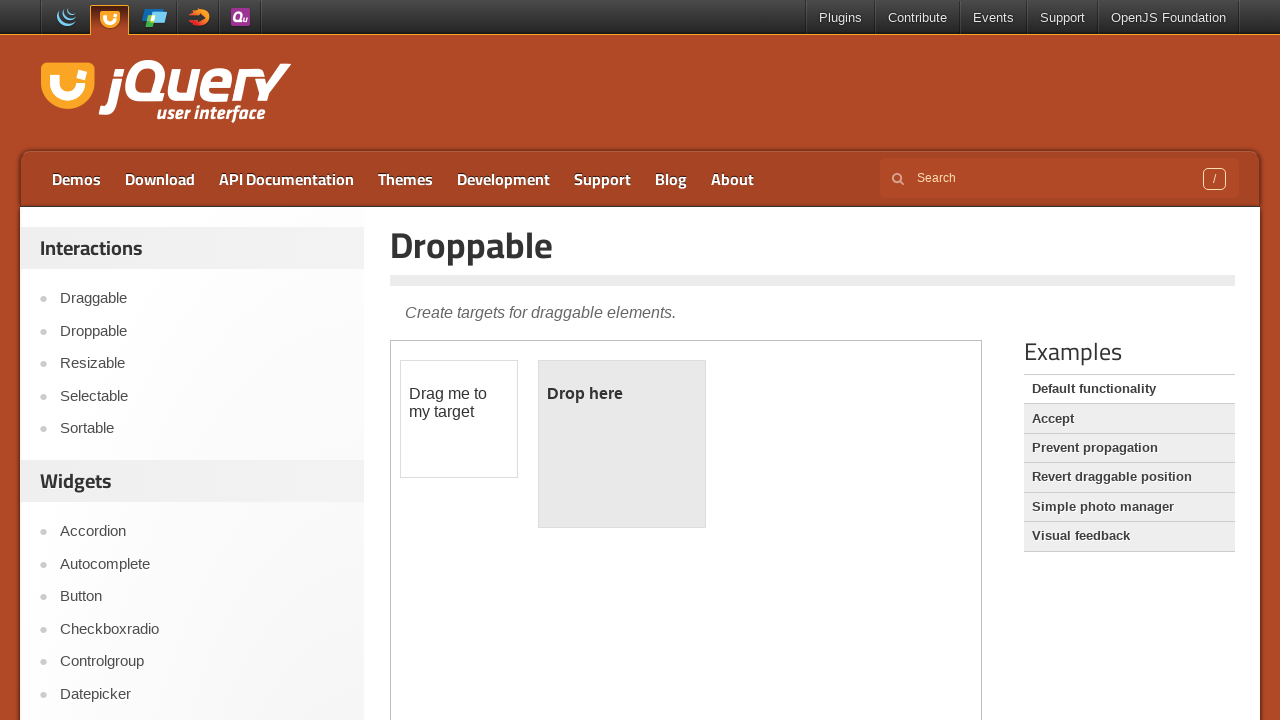

Located the draggable source element
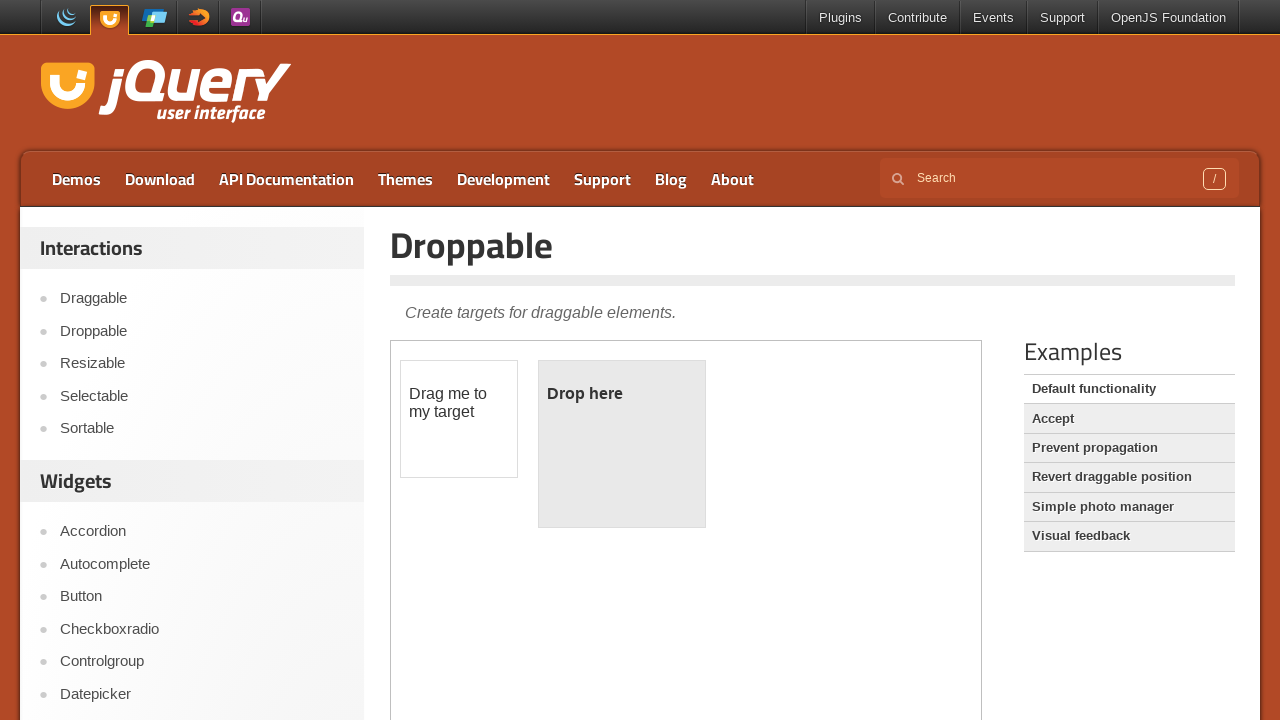

Located the droppable target element
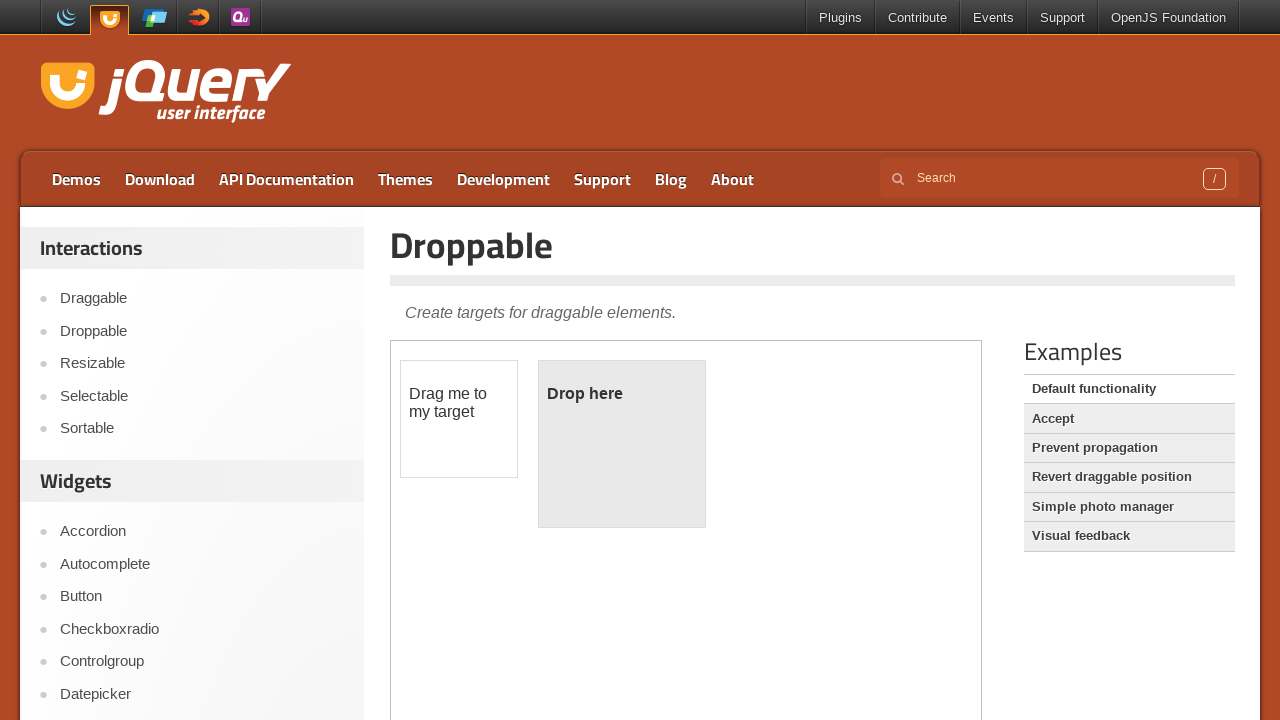

Dragged the source element to the target element at (622, 444)
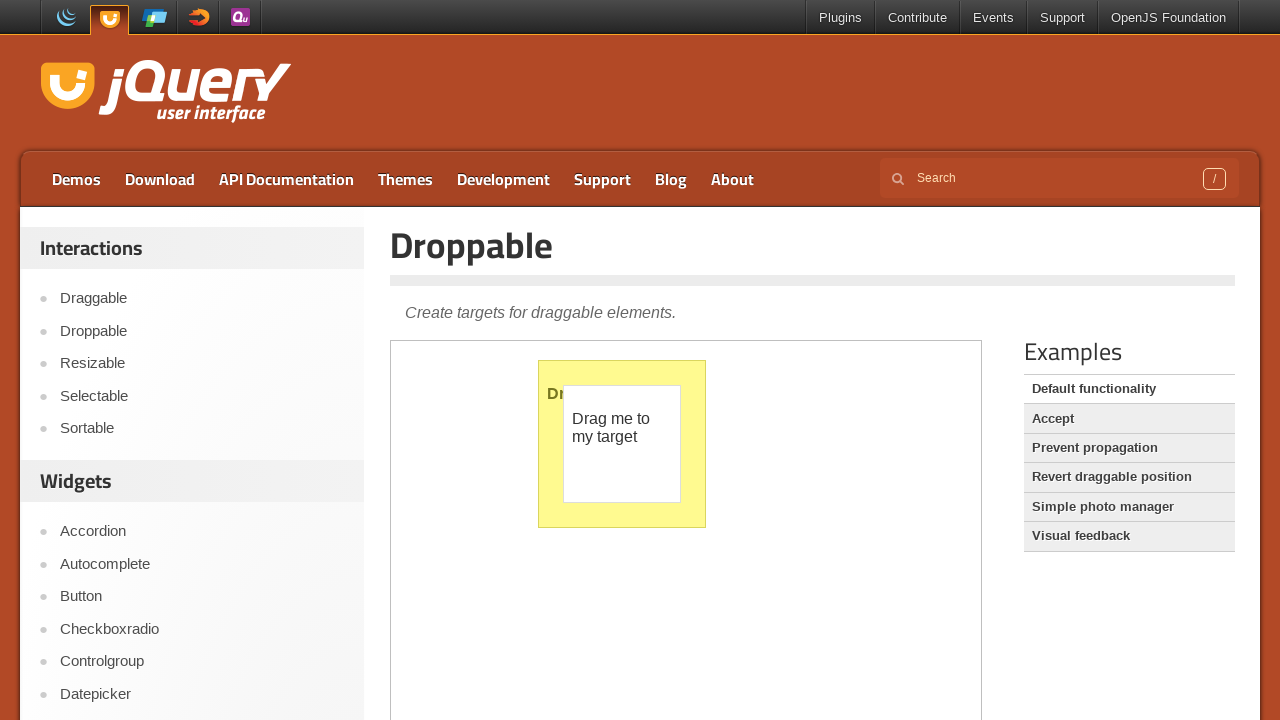

Waited 5 seconds for drag and drop operation to complete
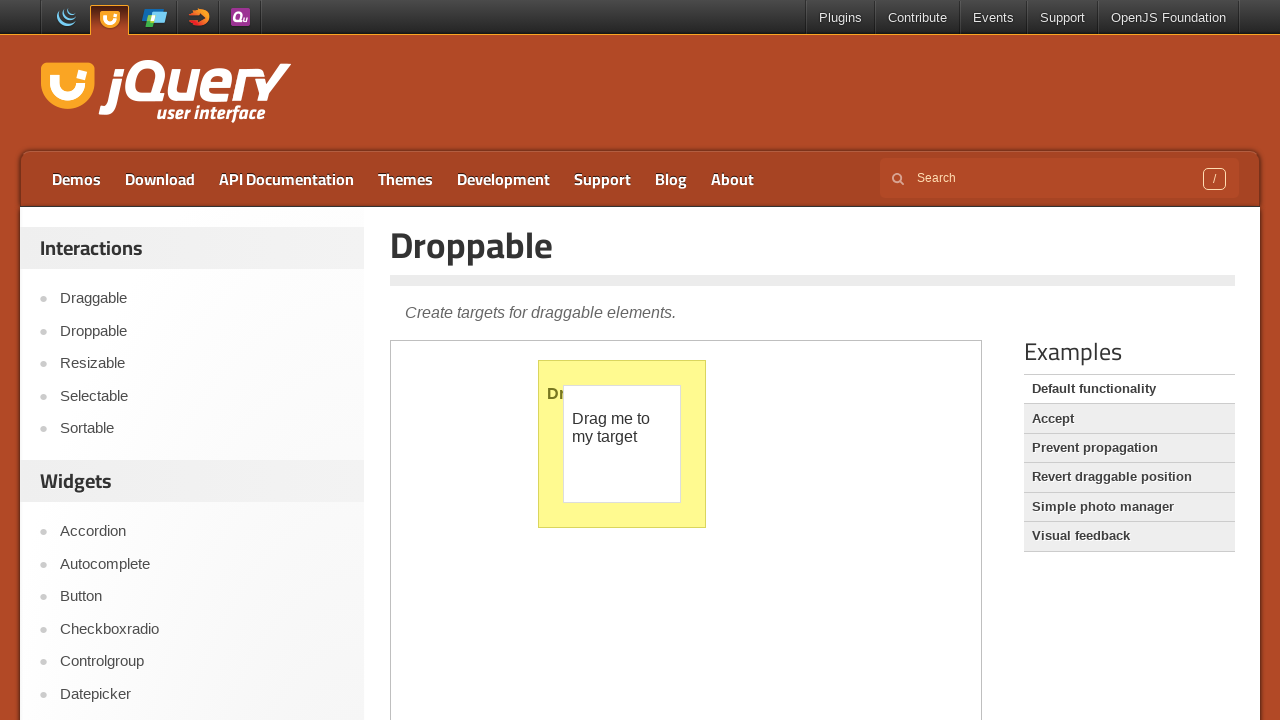

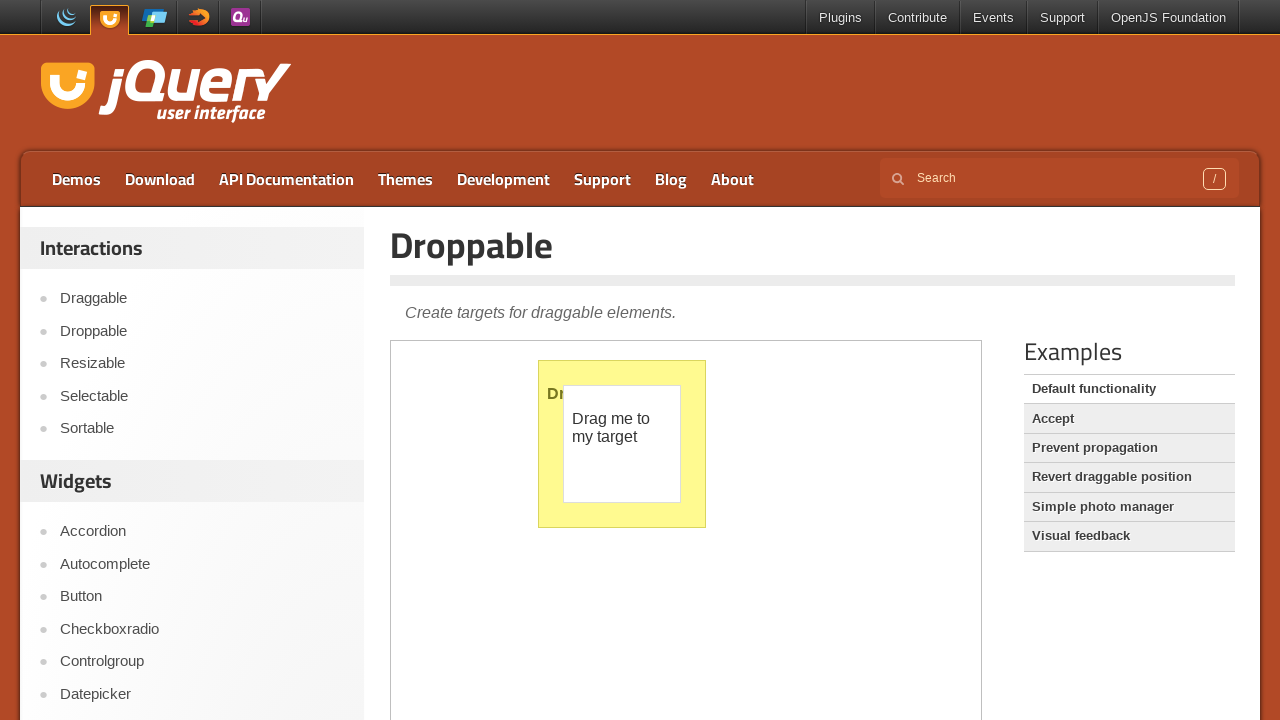